Tests button enablement on the egov.danang.gov.vn registration page by checking a checkbox and verifying the submit button becomes enabled and has the correct color

Starting URL: https://egov.danang.gov.vn/reg

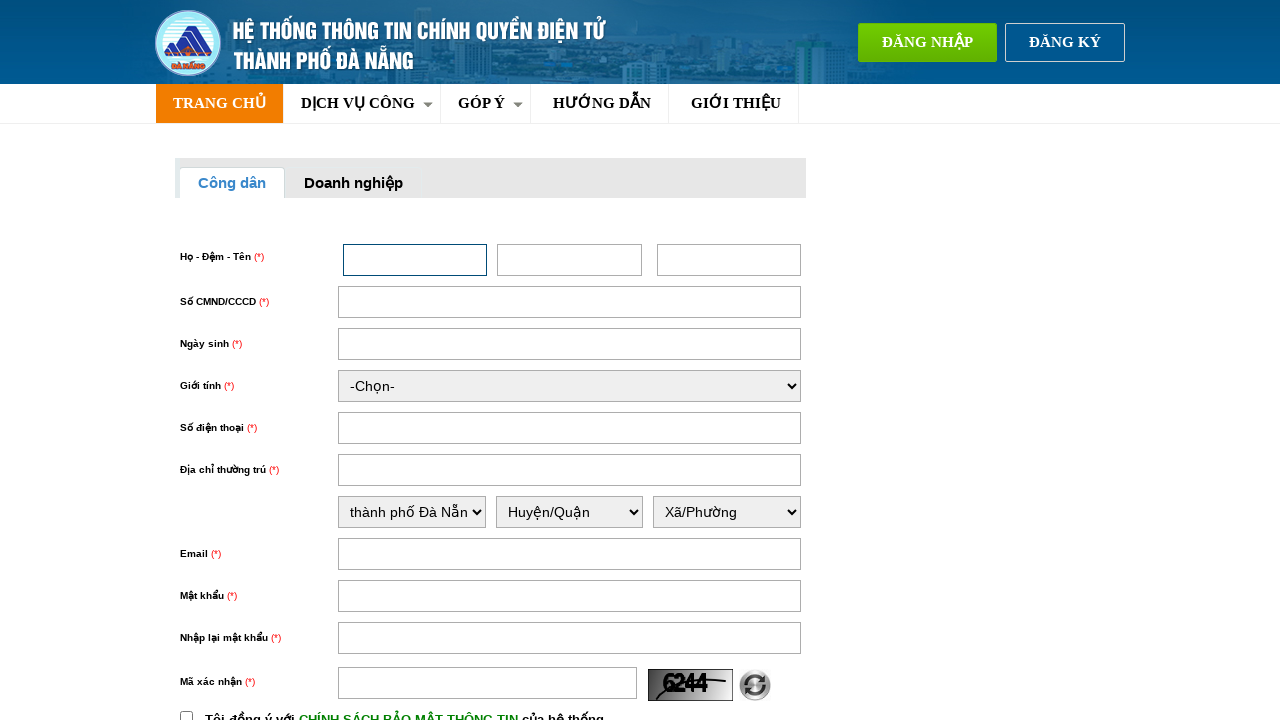

Verified that submit button is initially disabled
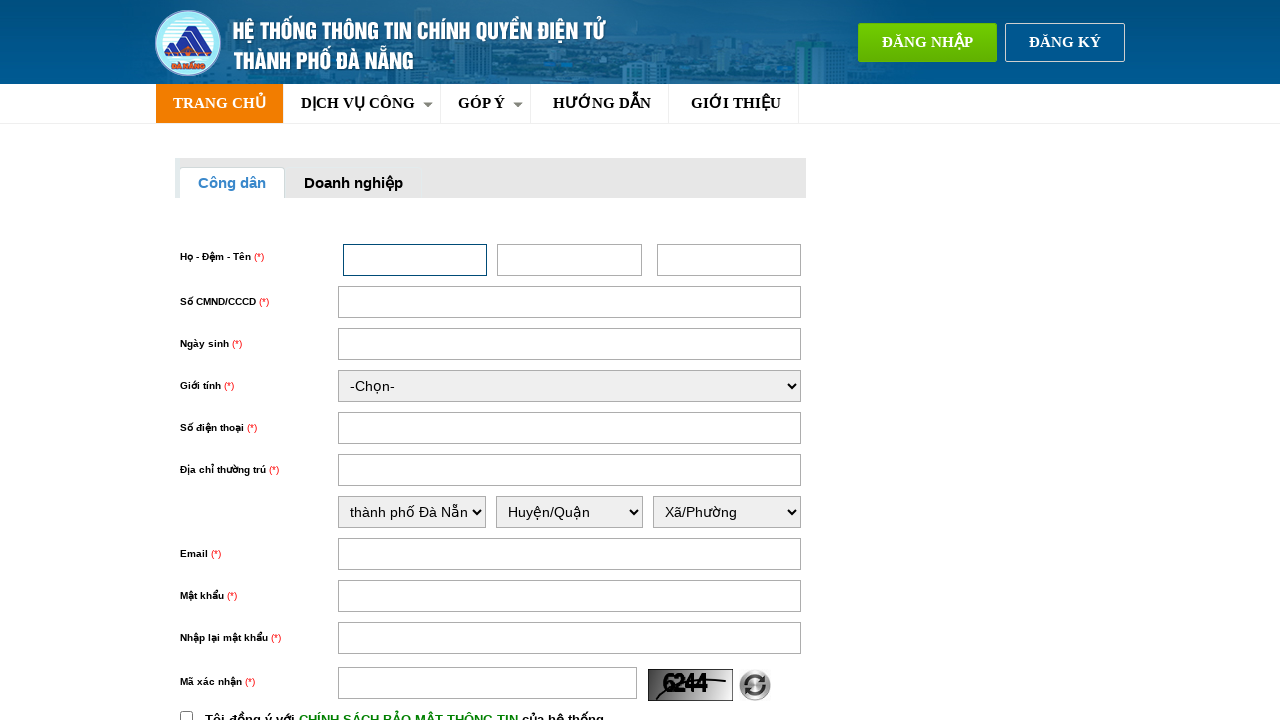

Clicked the policy checkbox at (186, 714) on input#chinhSach
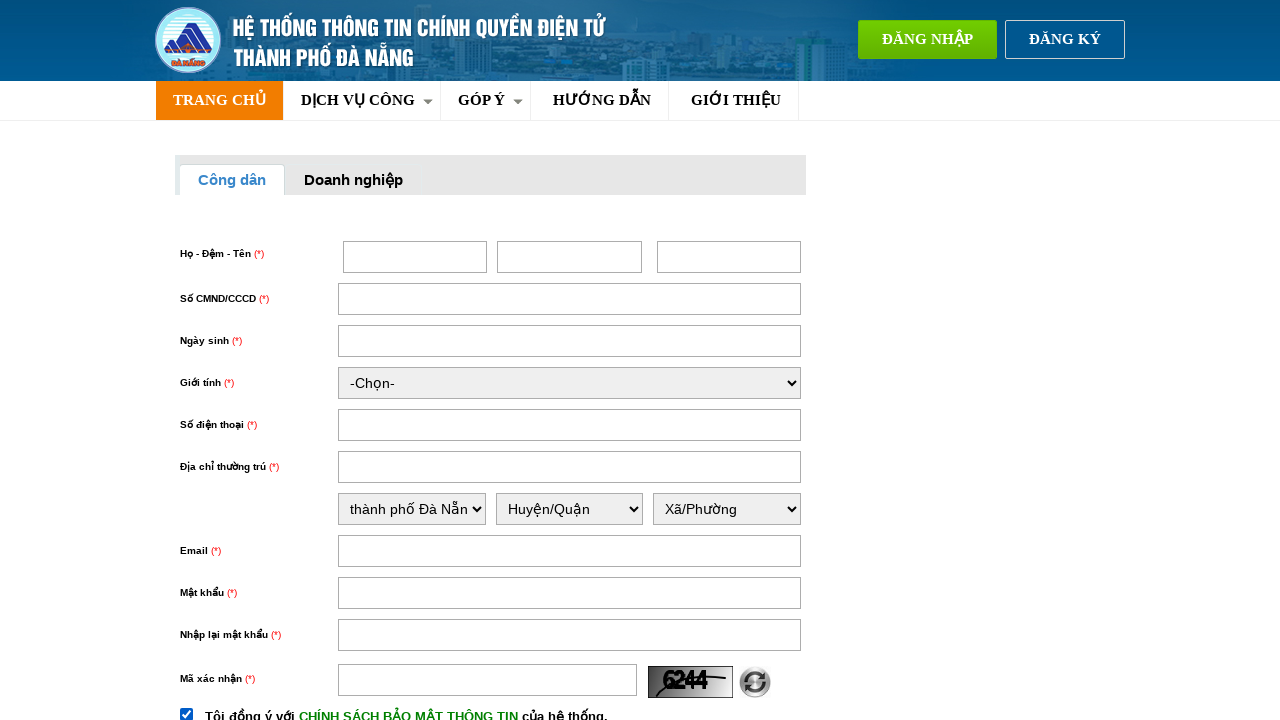

Verified that submit button is now enabled after checking policy
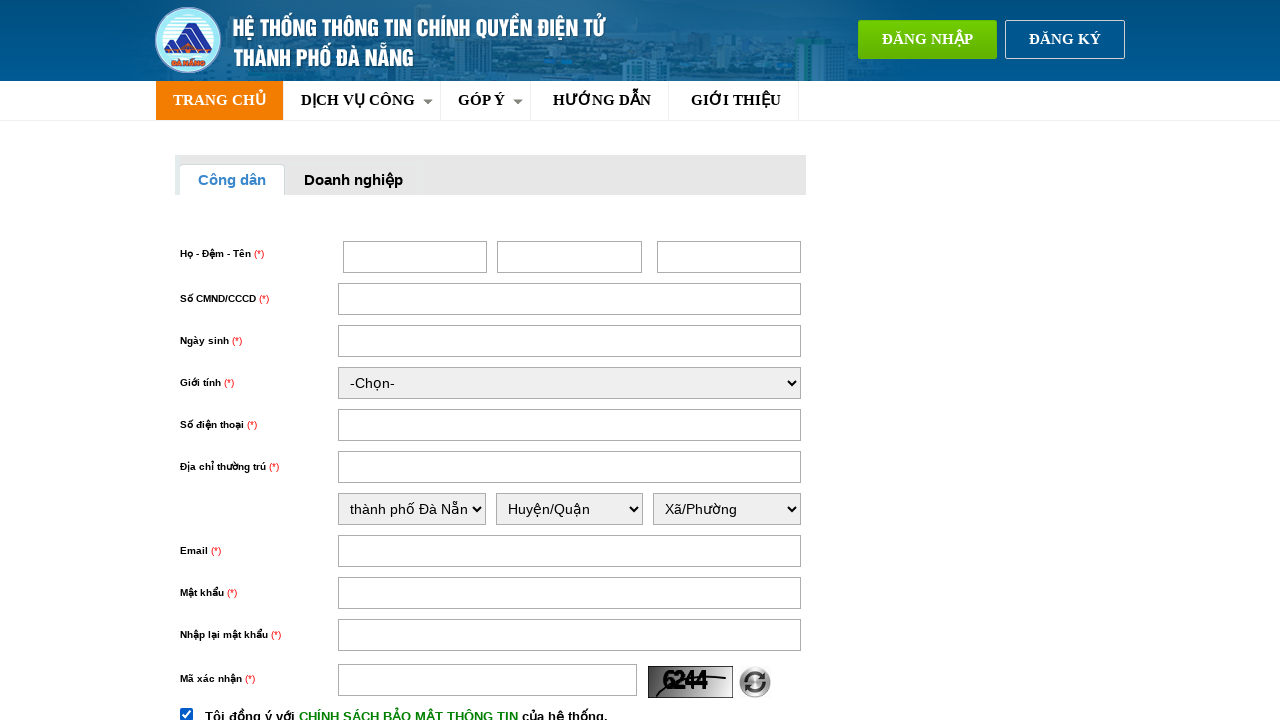

Retrieved submit button background color: rgb(239, 90, 0)
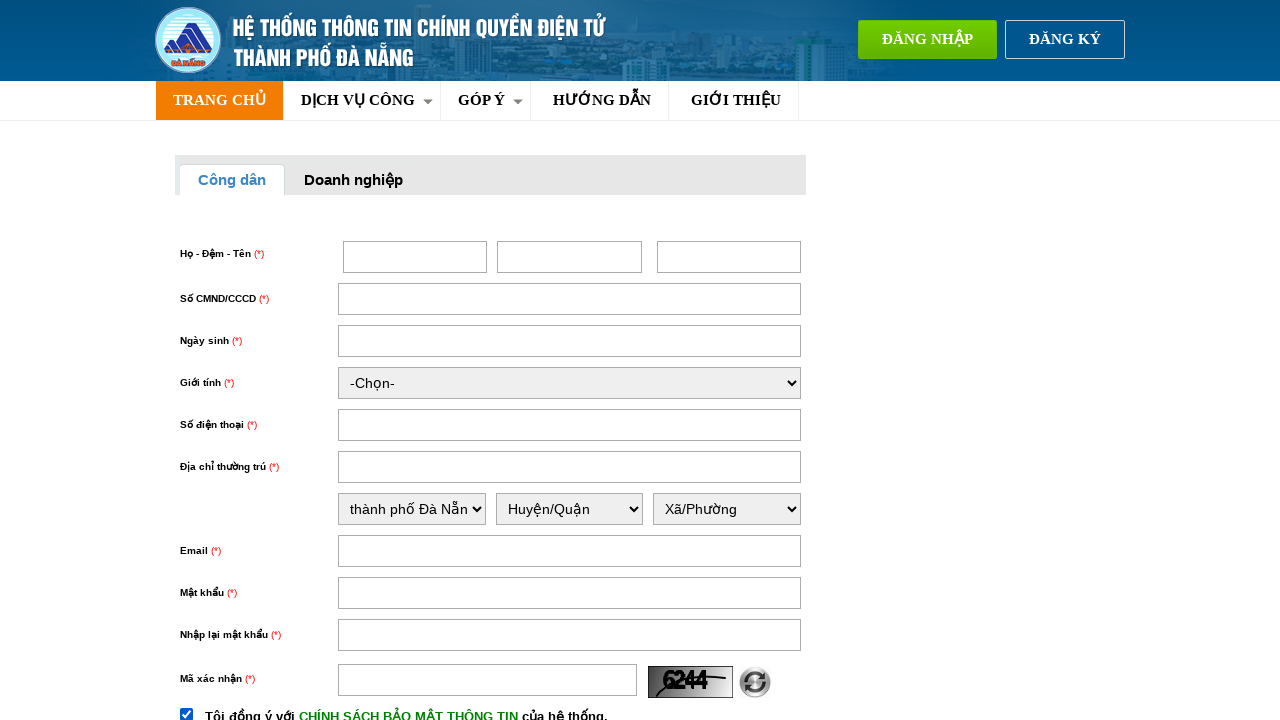

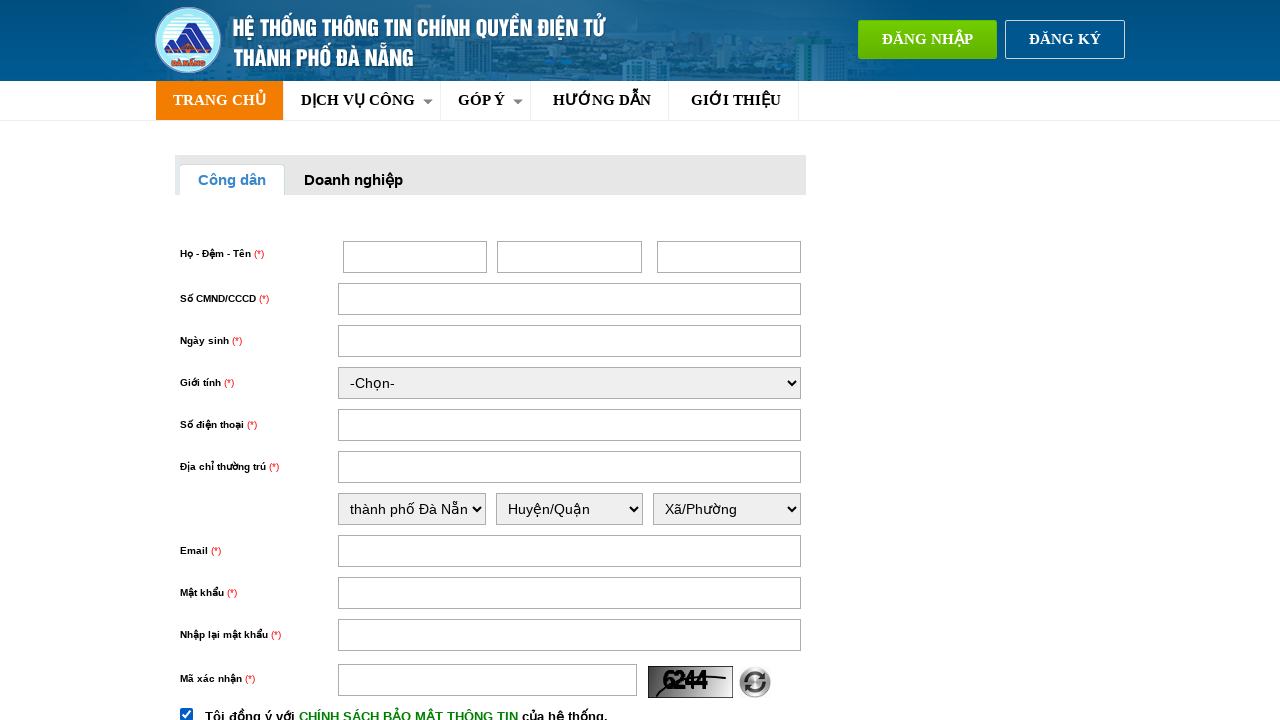